Tests displaying all items by navigating through filters and clicking the All link.

Starting URL: https://demo.playwright.dev/todomvc

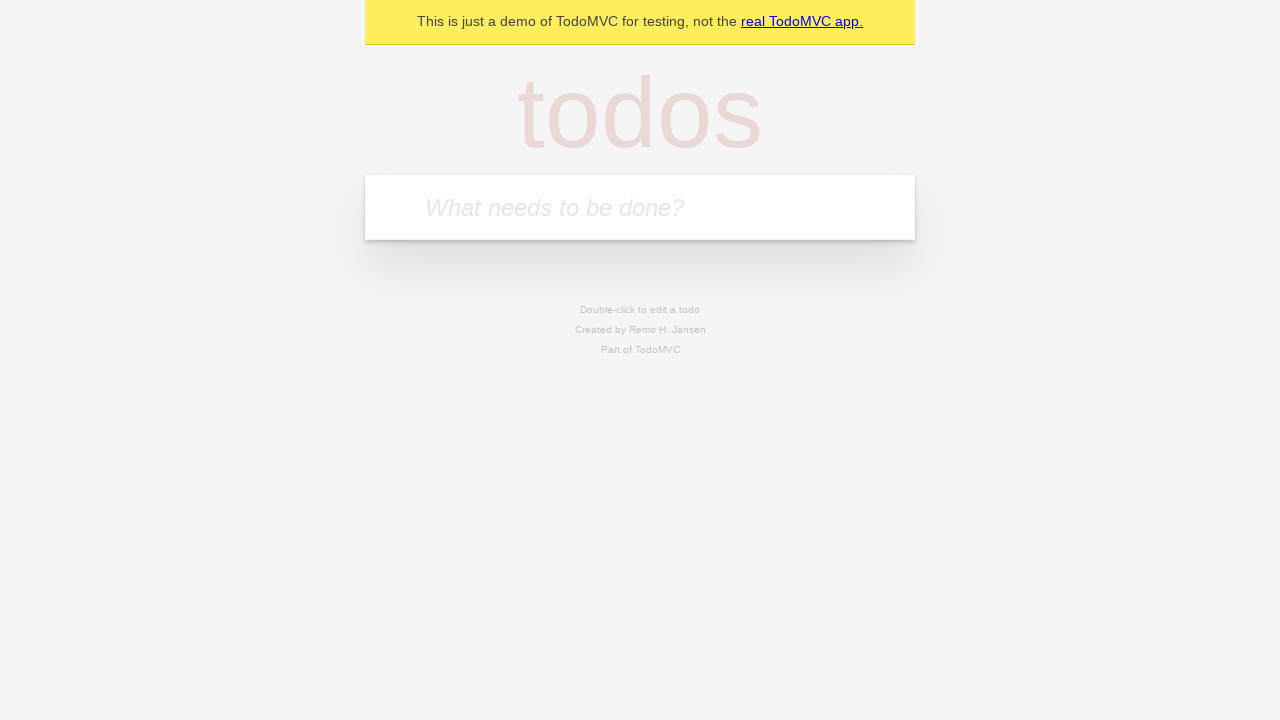

Filled todo input with 'buy some cheese' on internal:attr=[placeholder="What needs to be done?"i]
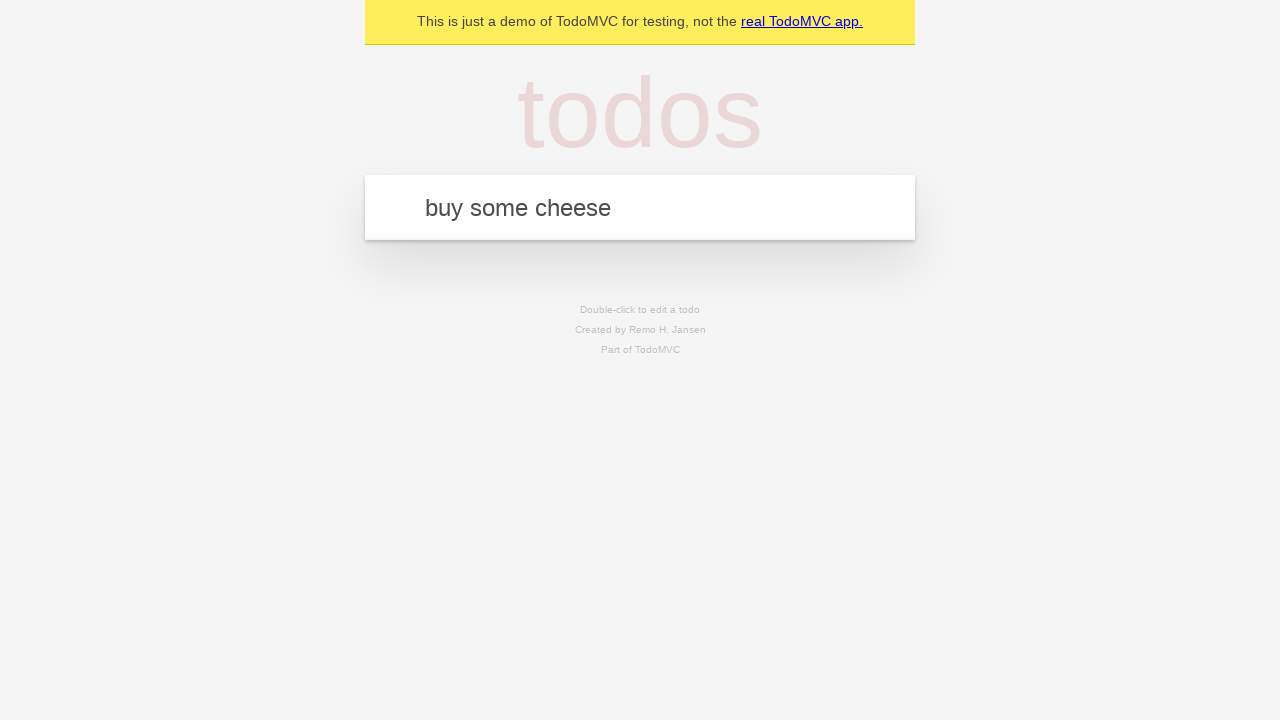

Pressed Enter to add first todo on internal:attr=[placeholder="What needs to be done?"i]
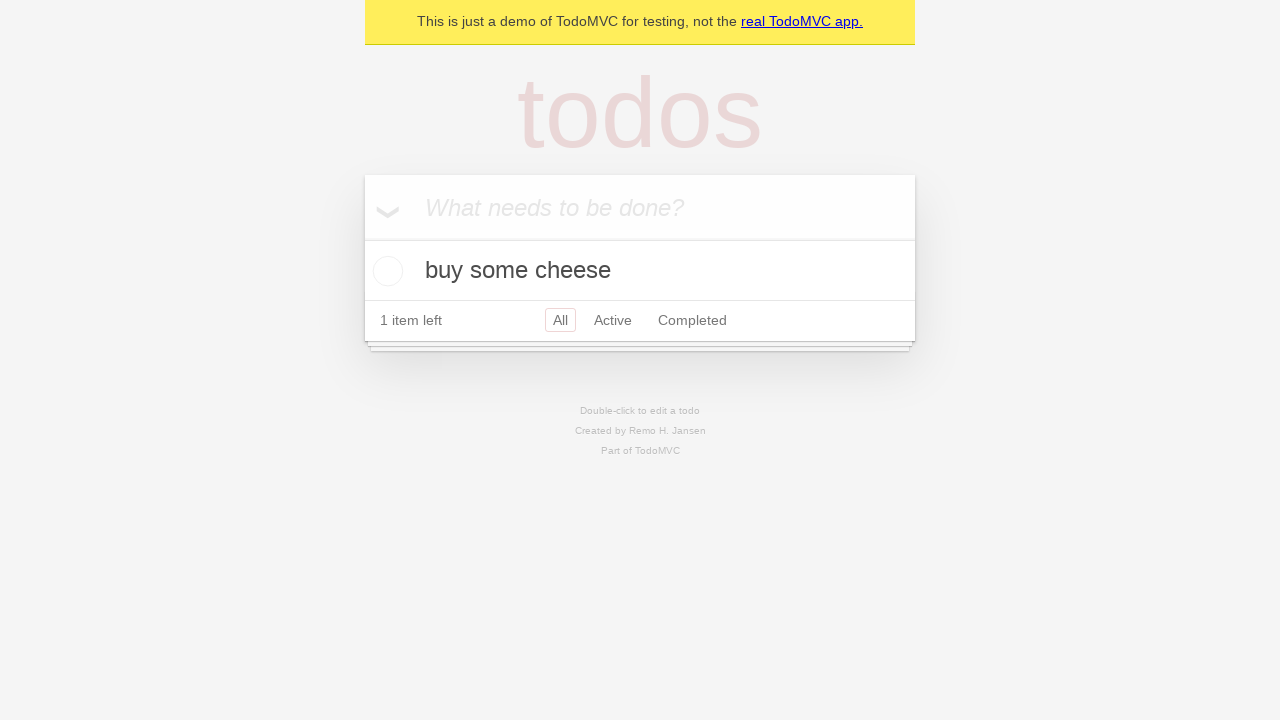

Filled todo input with 'feed the cat' on internal:attr=[placeholder="What needs to be done?"i]
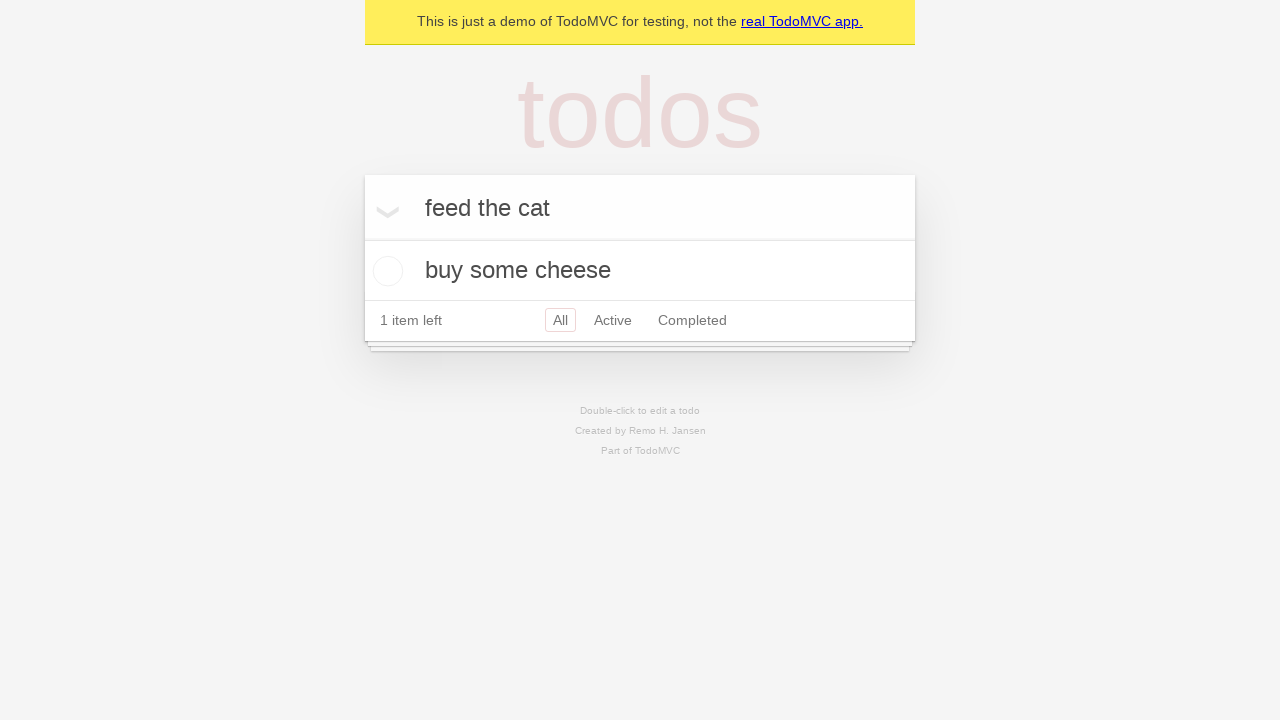

Pressed Enter to add second todo on internal:attr=[placeholder="What needs to be done?"i]
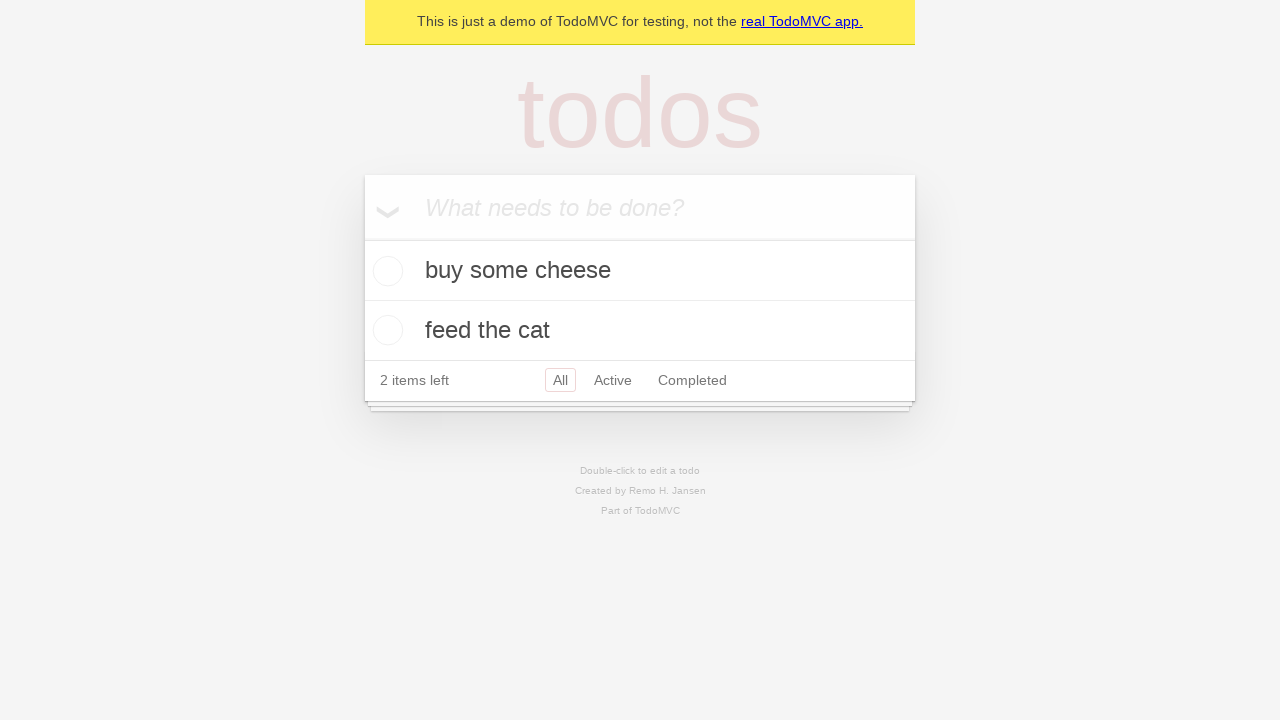

Filled todo input with 'book a doctors appointment' on internal:attr=[placeholder="What needs to be done?"i]
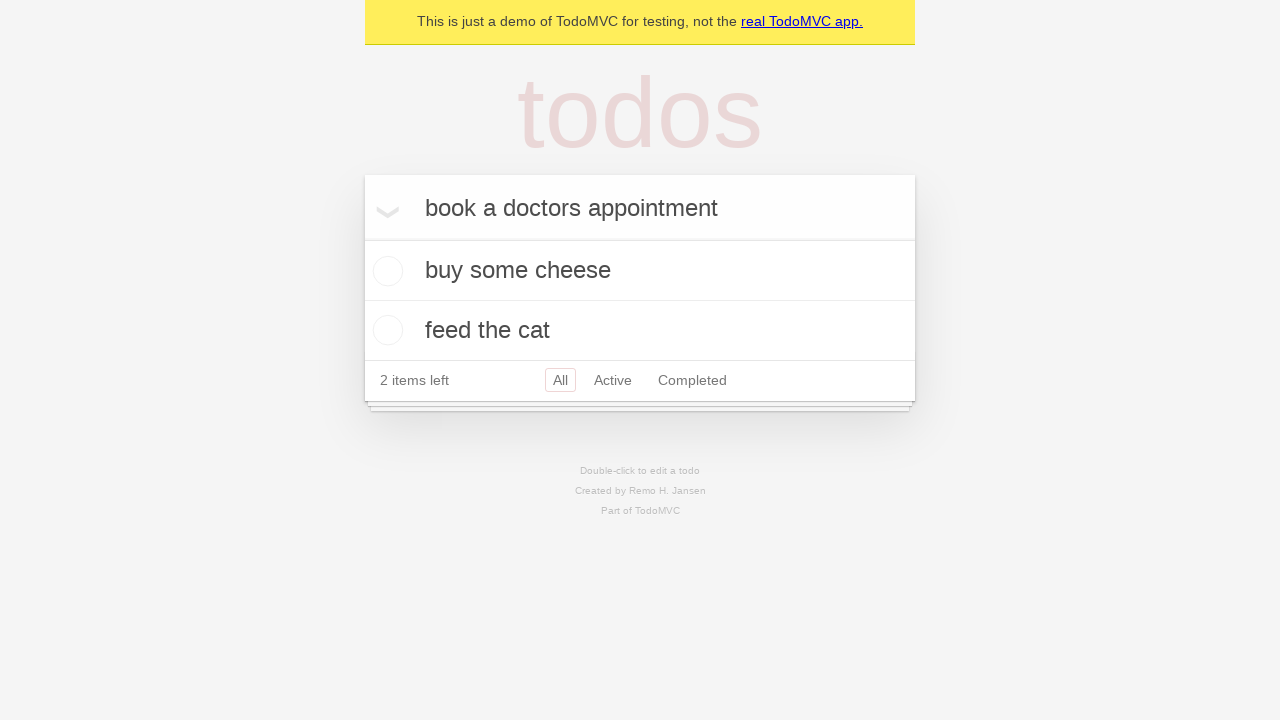

Pressed Enter to add third todo on internal:attr=[placeholder="What needs to be done?"i]
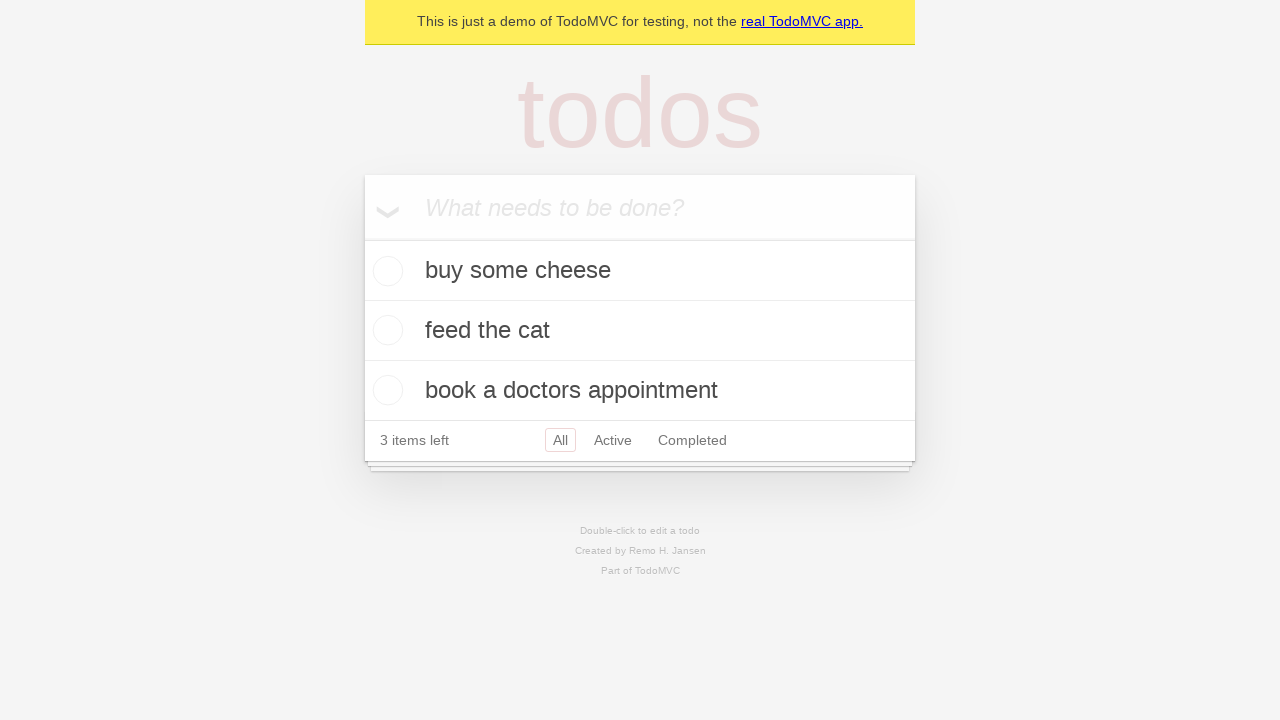

Checked second todo item at (385, 330) on .todo-list li .toggle >> nth=1
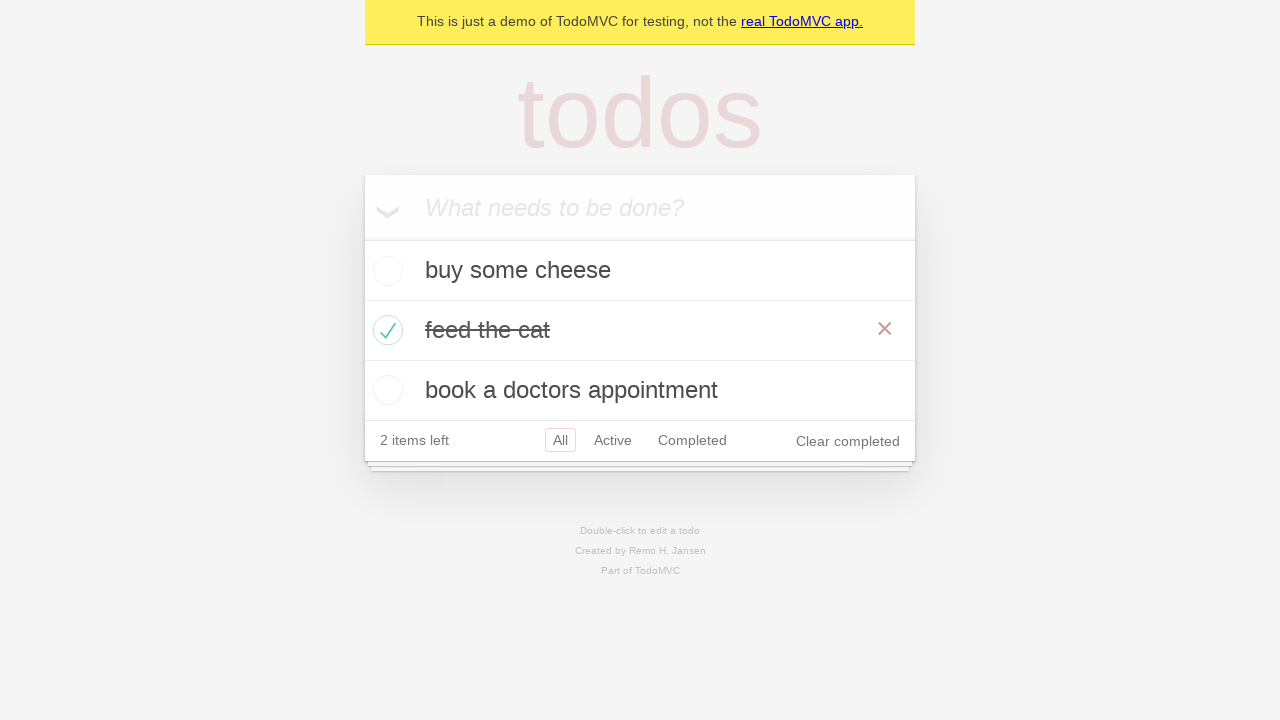

Clicked Active filter link at (613, 440) on internal:role=link[name="Active"i]
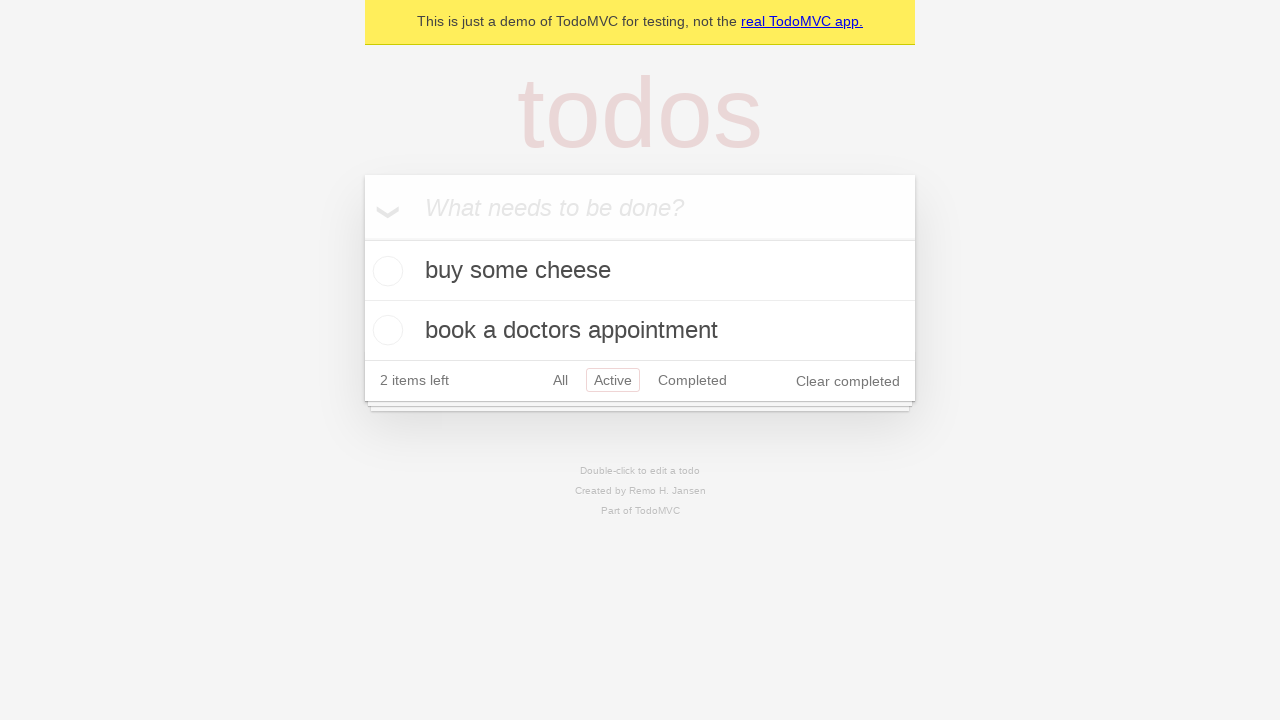

Clicked Completed filter link at (692, 380) on internal:role=link[name="Completed"i]
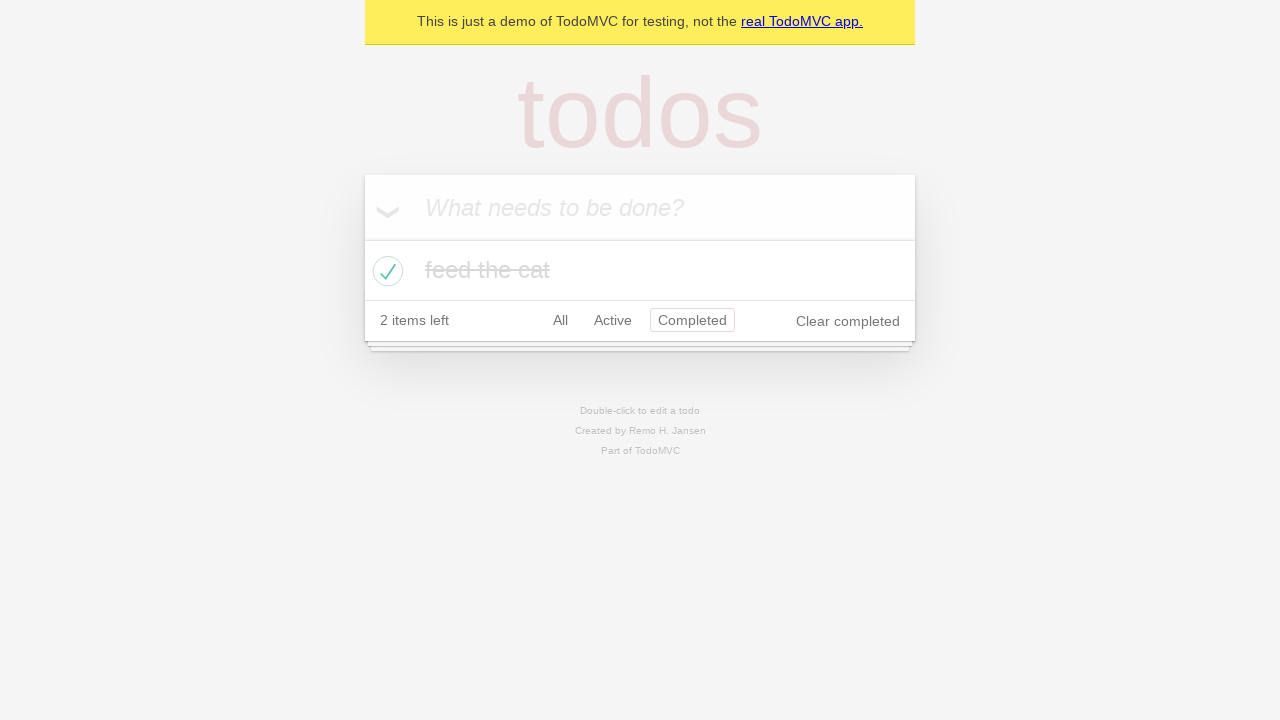

Clicked All filter link to display all items at (560, 320) on internal:role=link[name="All"i]
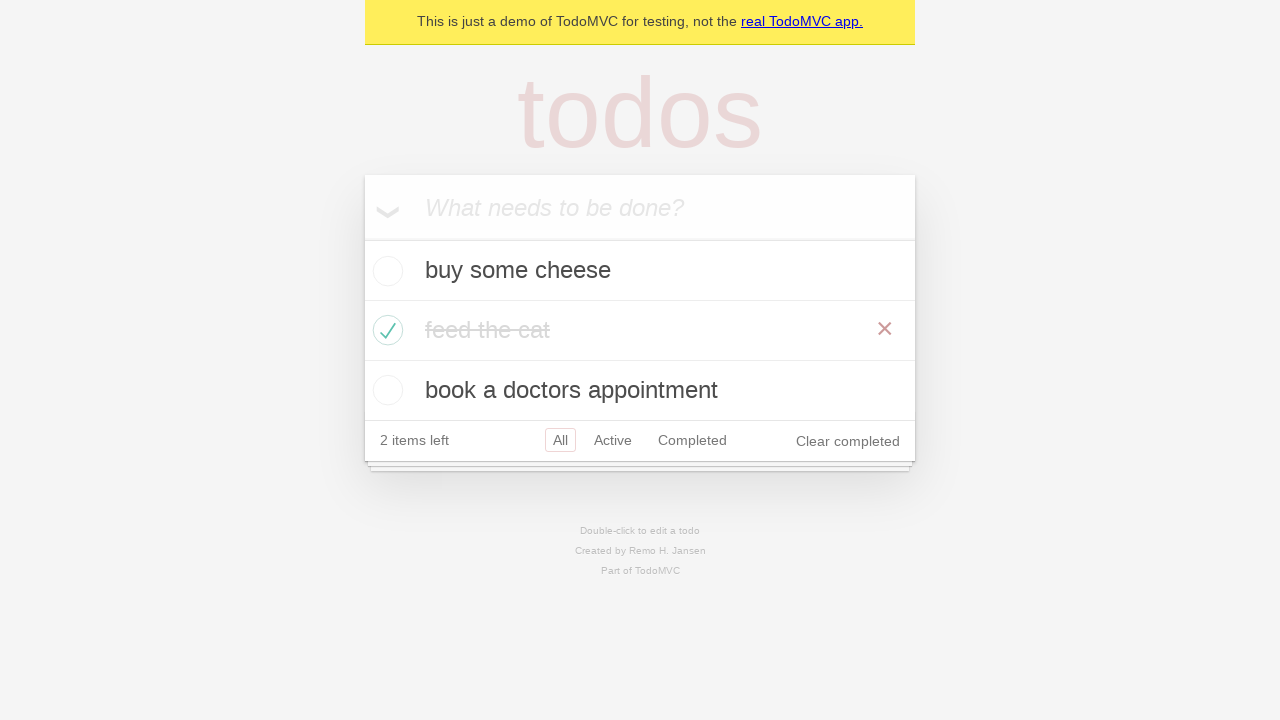

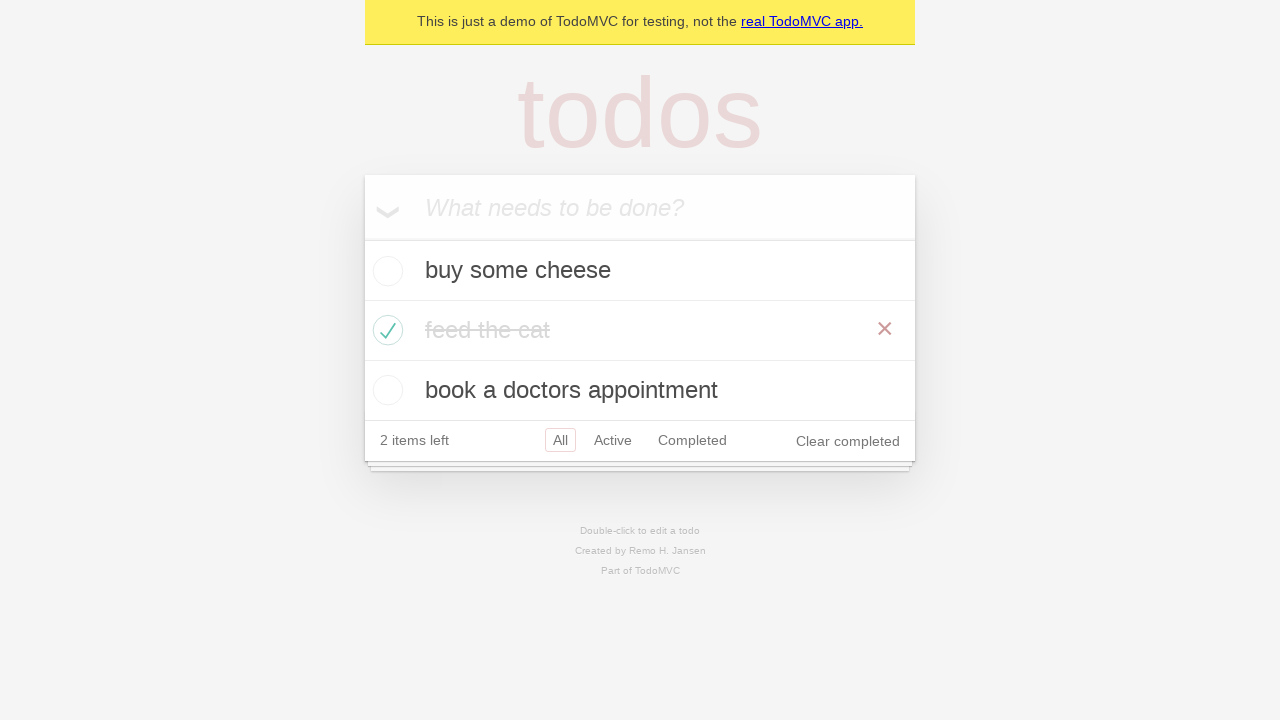